Navigates to Wanted job listing page and scrolls to load all job postings dynamically

Starting URL: https://www.wanted.co.kr/wdlist/518/660?country=kr&job_sort=job.popularity_order&years=-1&tags=10564&tags=10537&tags=10401&selected=660&locations=all

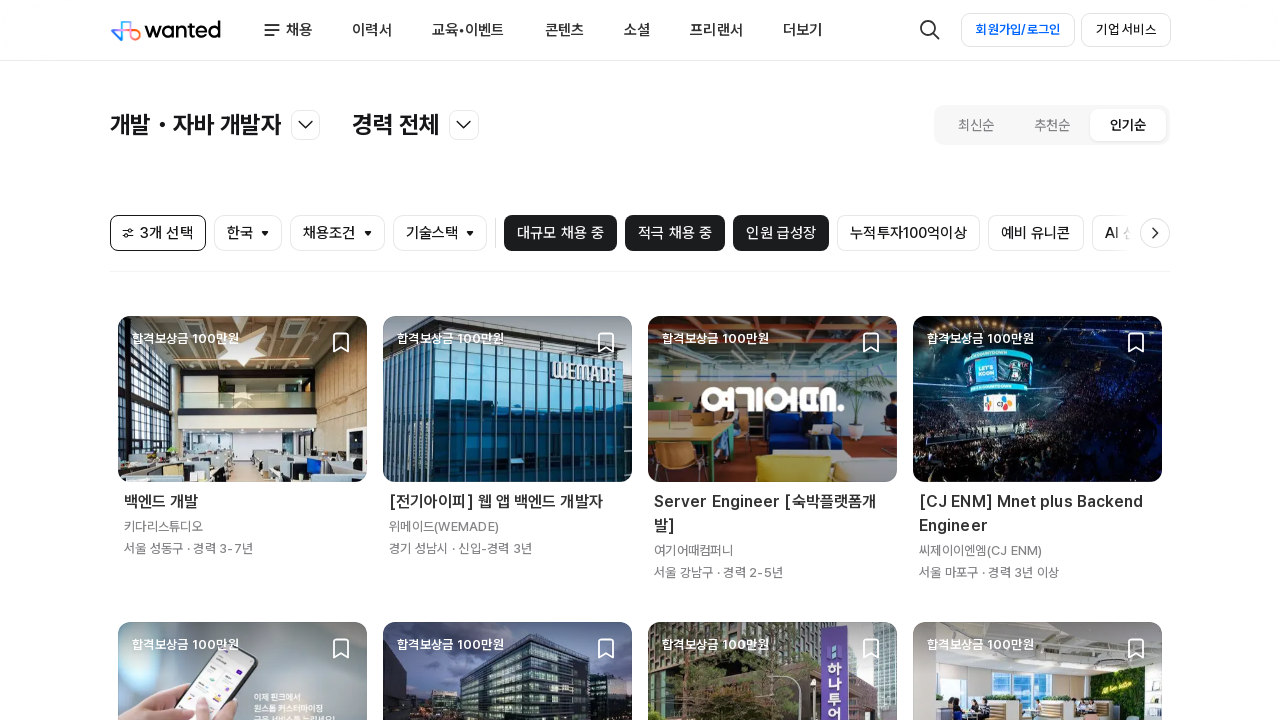

Retrieved initial page scroll height
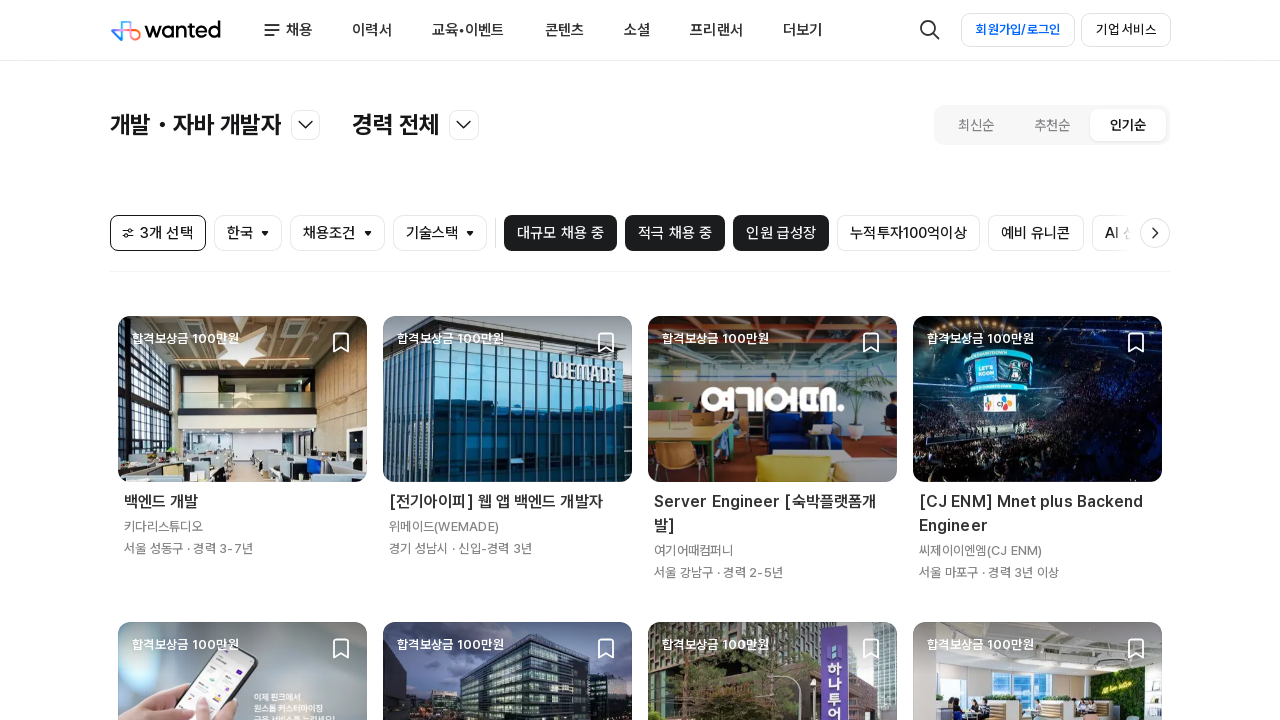

Scrolled to bottom of page (iteration 1/30)
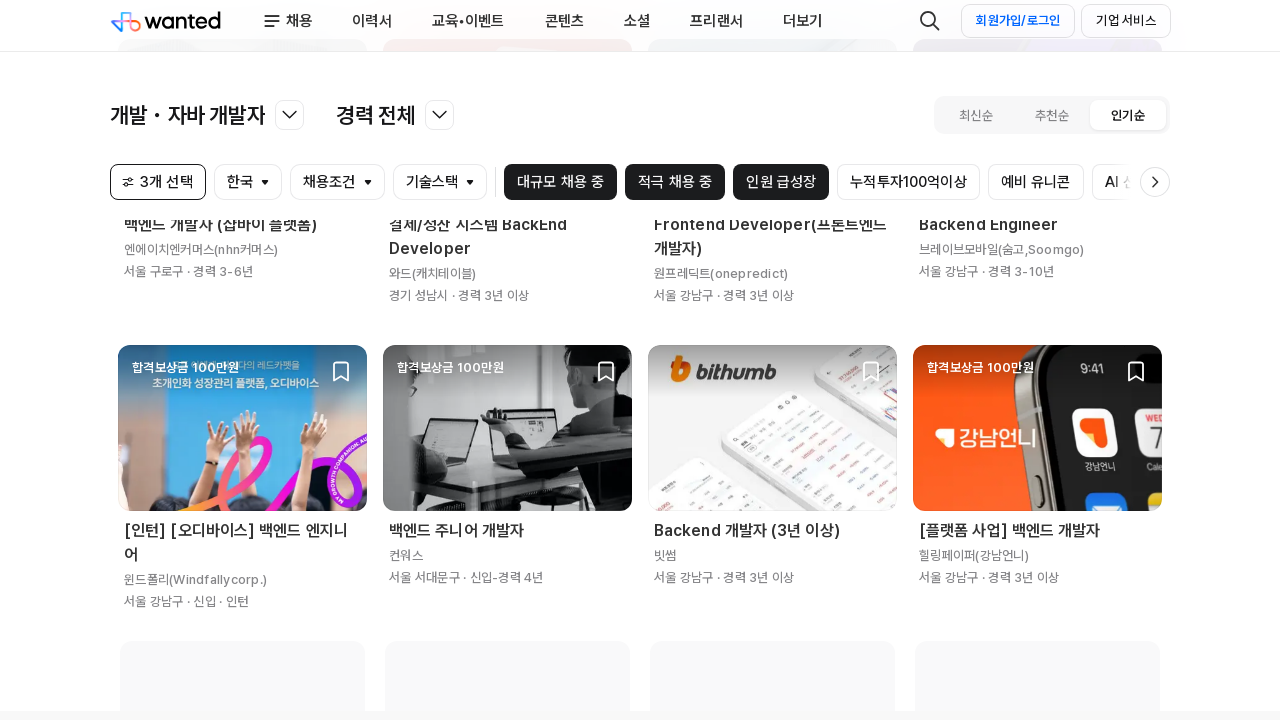

Waited 1500ms for job listings to load dynamically
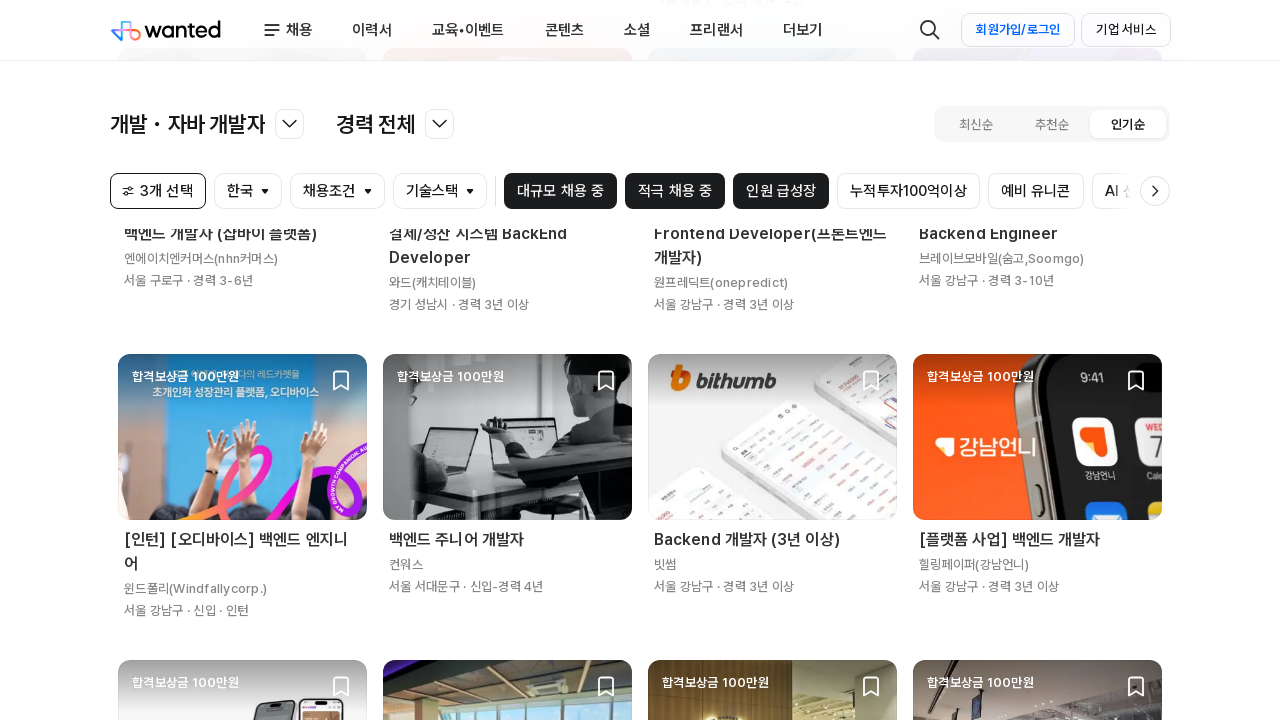

Retrieved new page scroll height to check if more content loaded
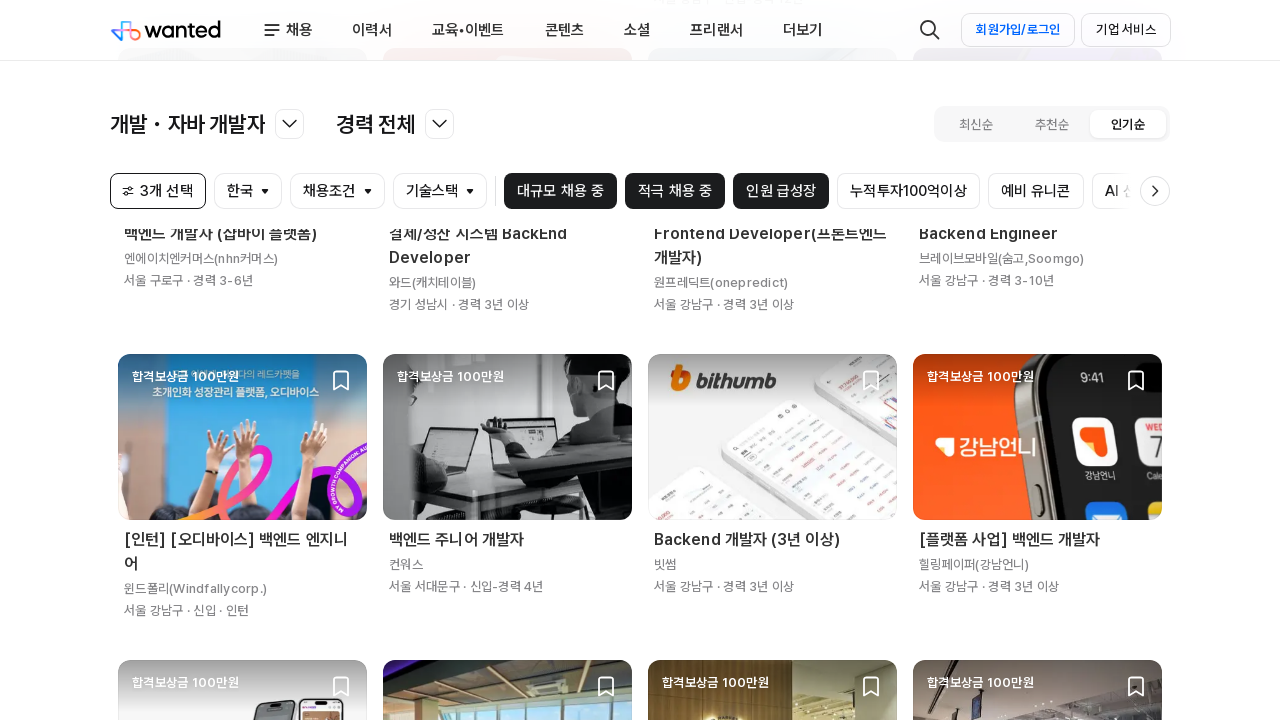

Updated last_height for next iteration
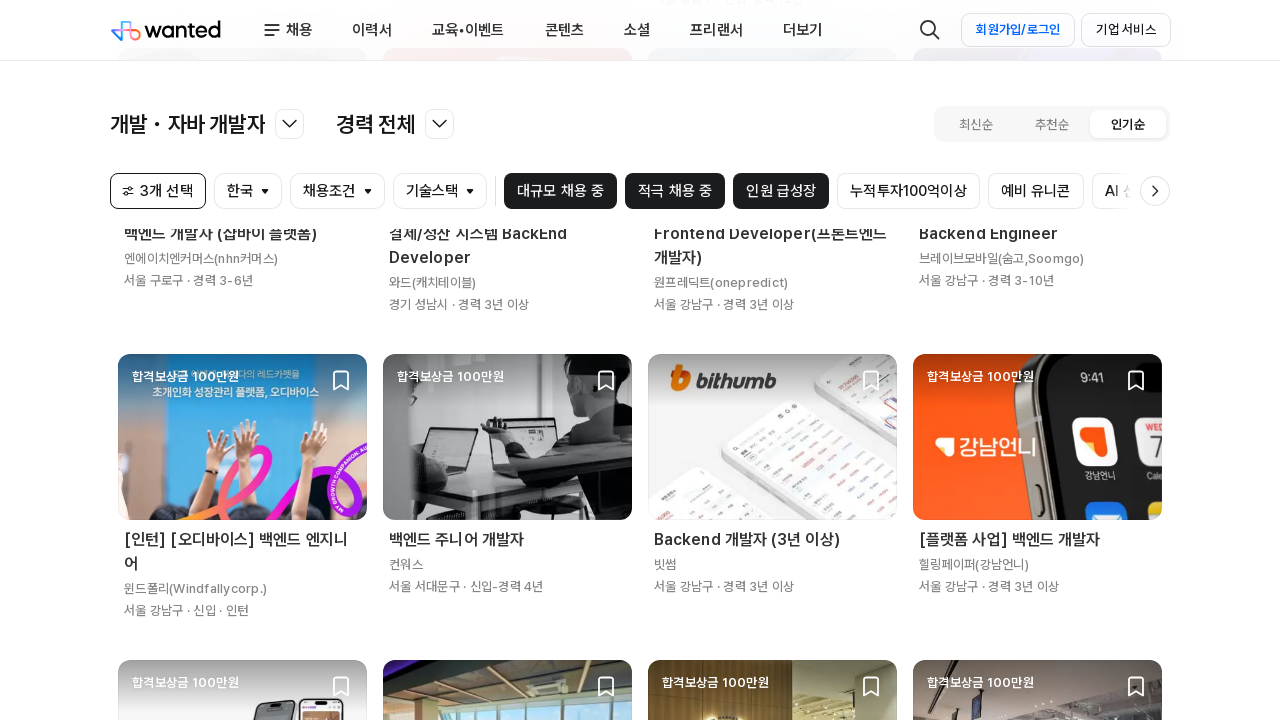

Scrolled to bottom of page (iteration 2/30)
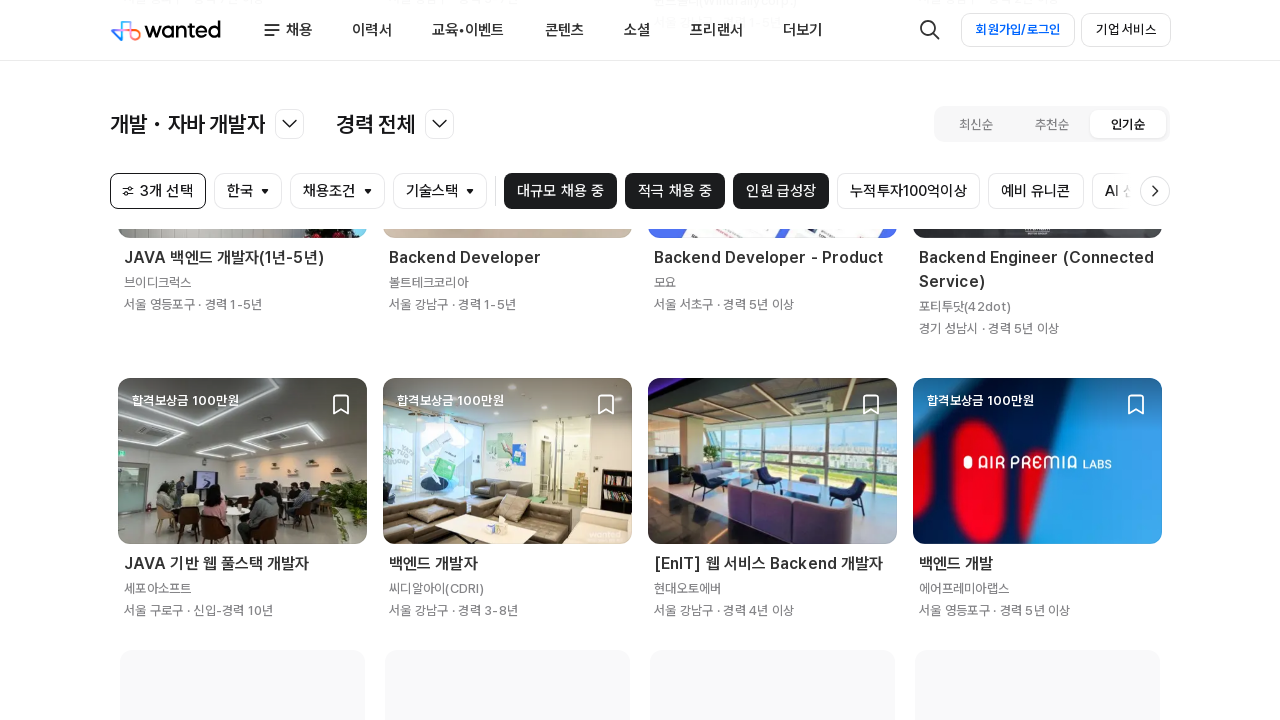

Waited 1500ms for job listings to load dynamically
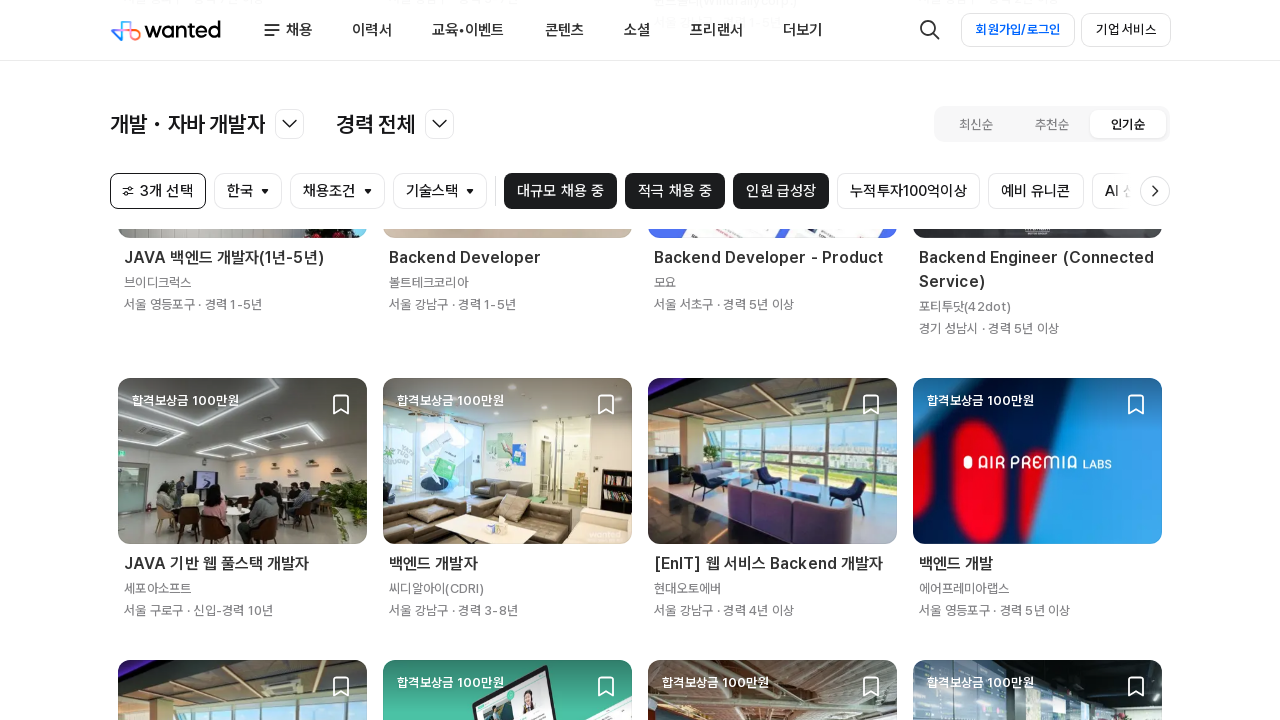

Retrieved new page scroll height to check if more content loaded
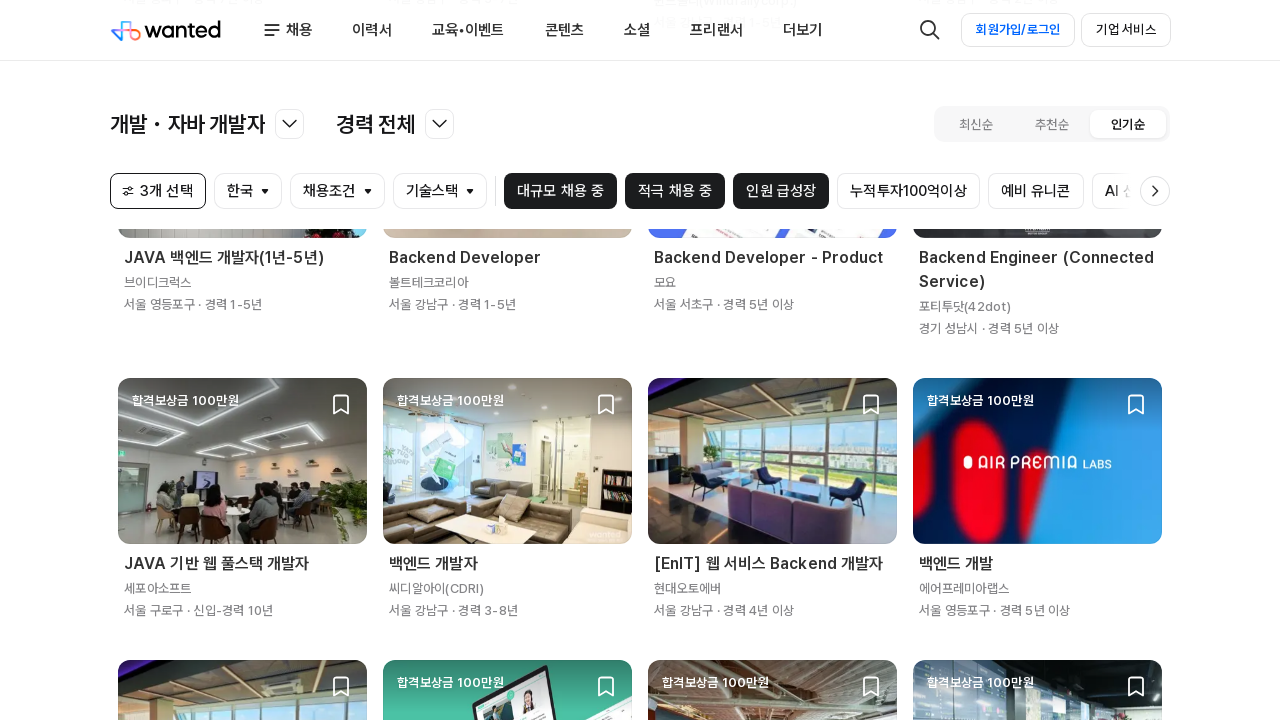

Updated last_height for next iteration
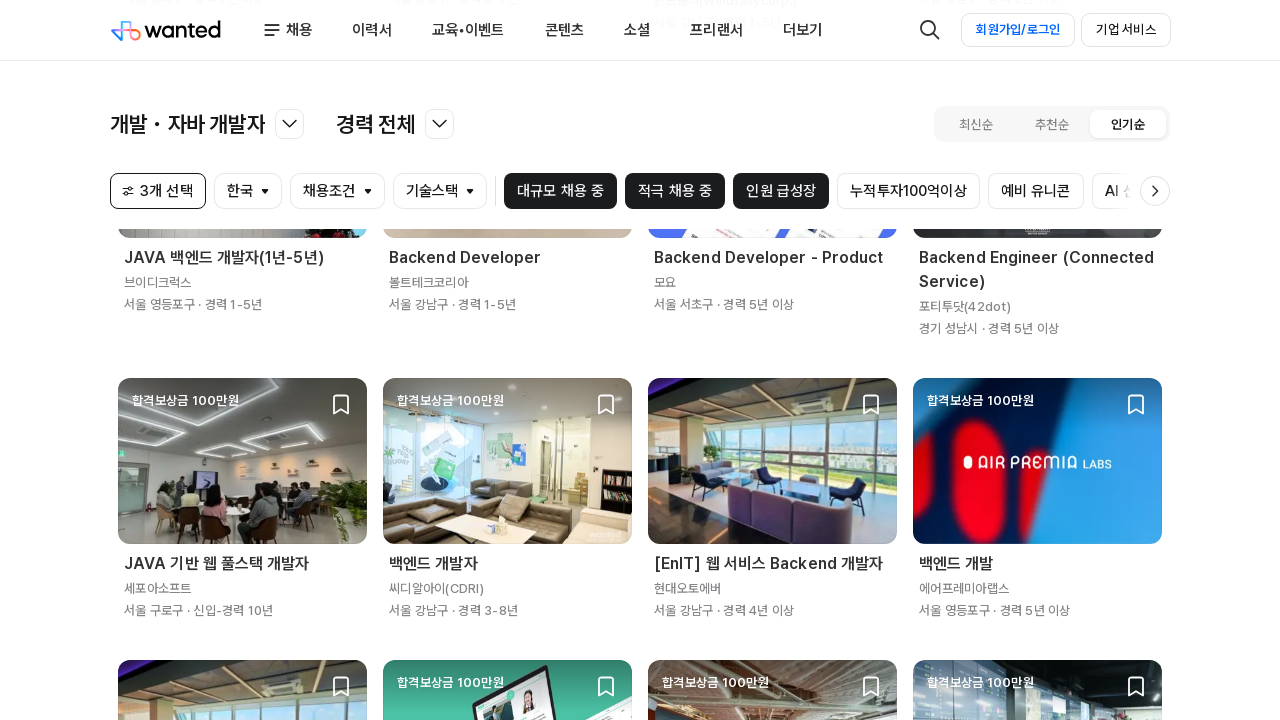

Scrolled to bottom of page (iteration 3/30)
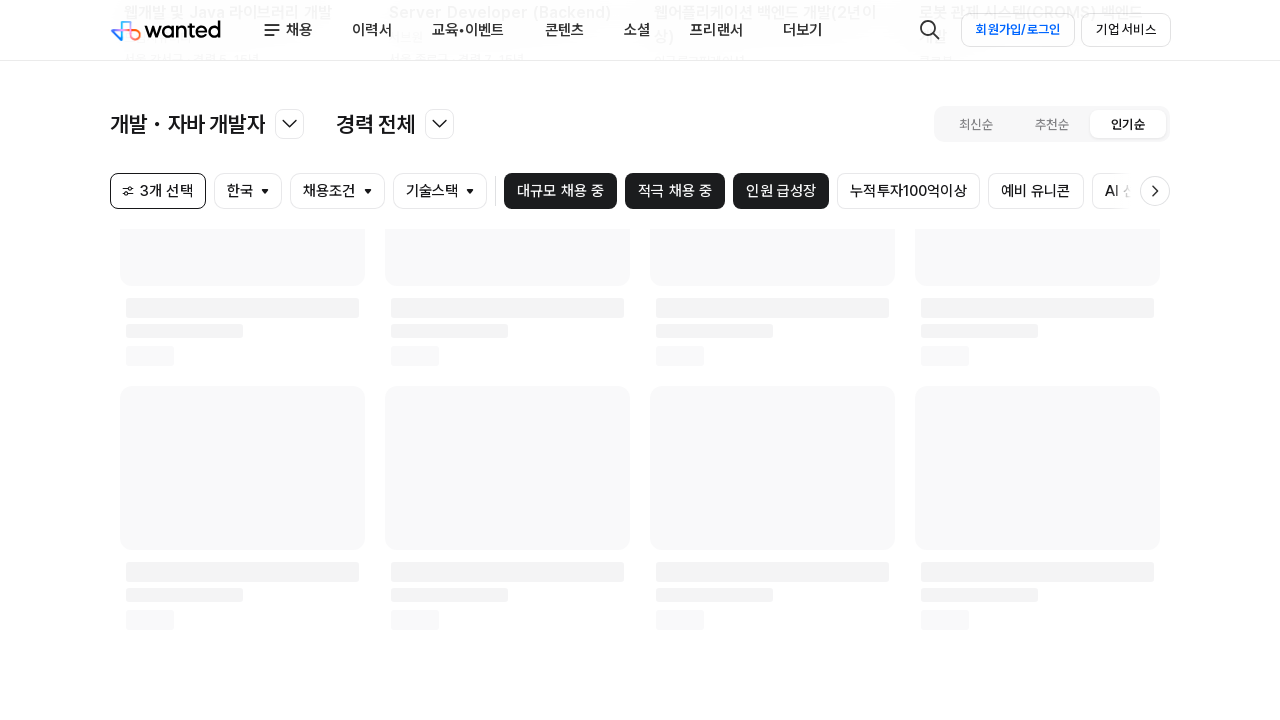

Waited 1500ms for job listings to load dynamically
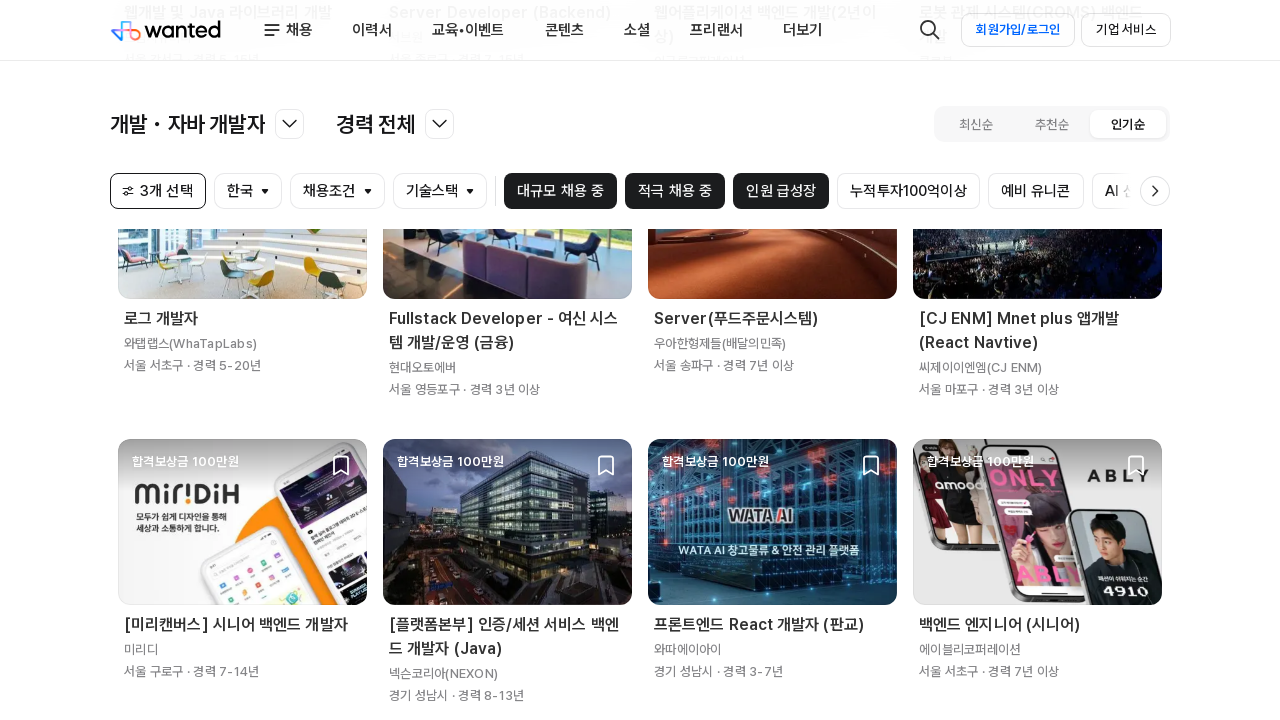

Retrieved new page scroll height to check if more content loaded
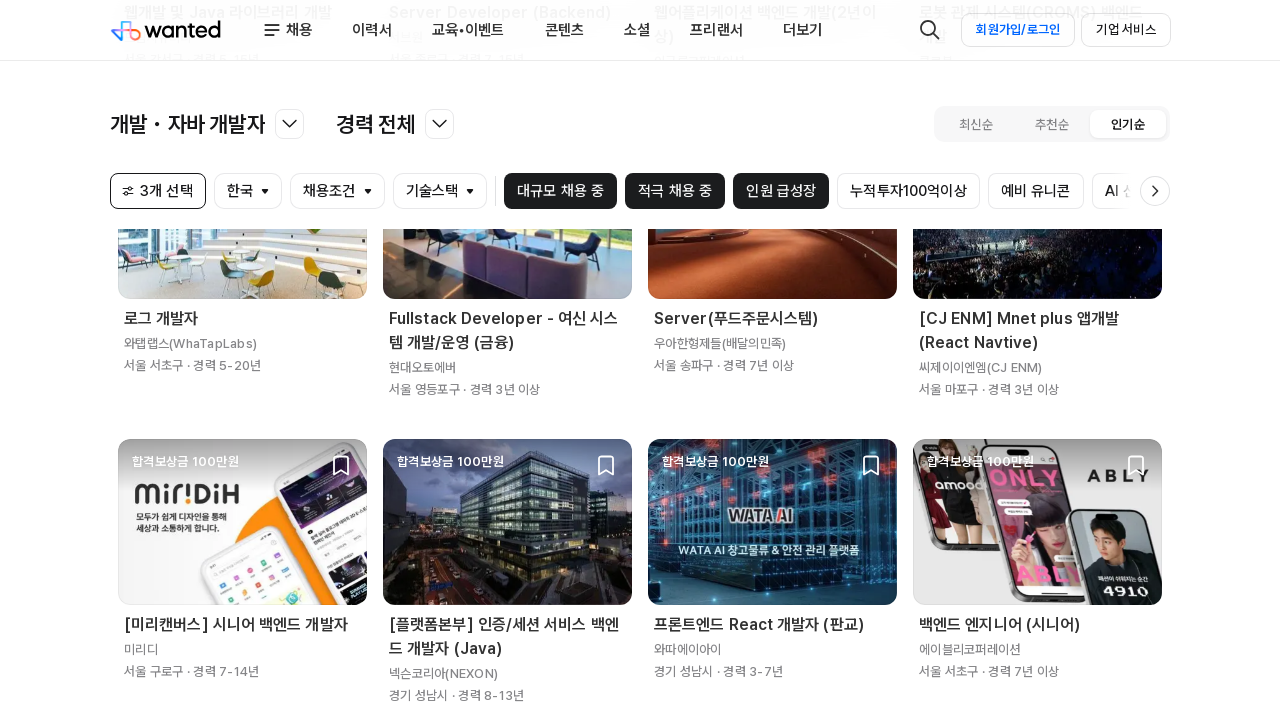

Updated last_height for next iteration
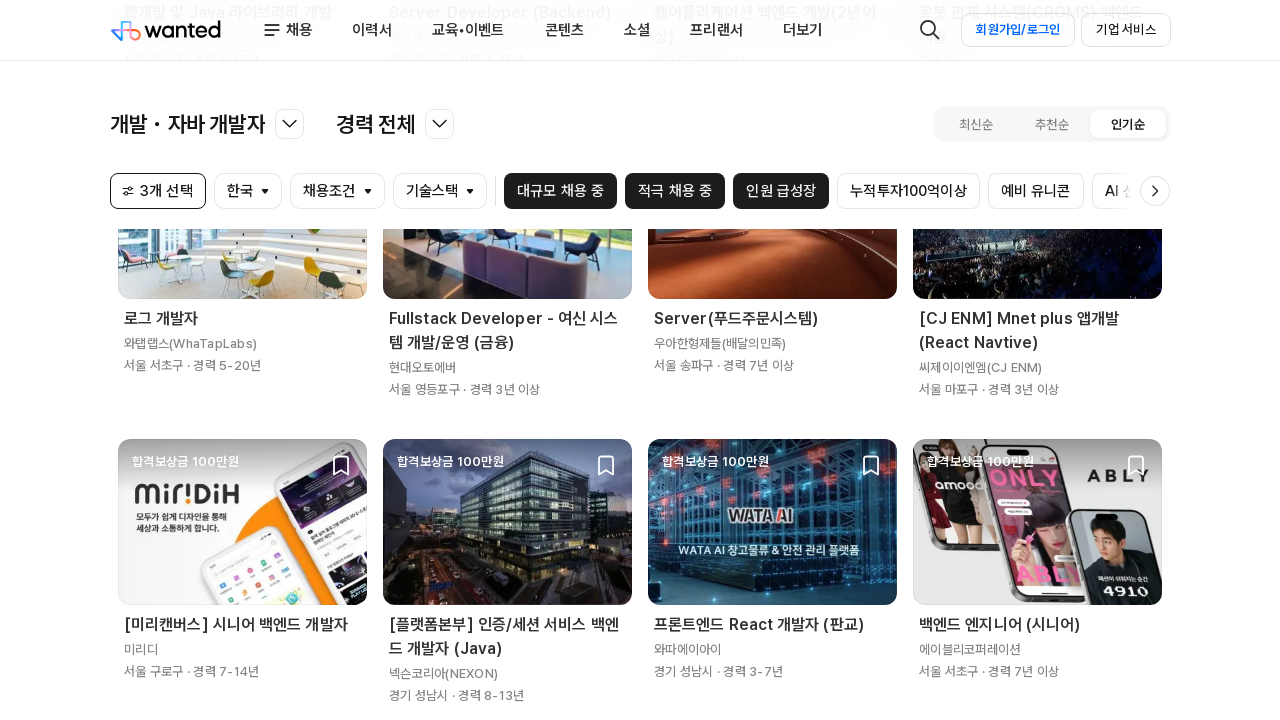

Scrolled to bottom of page (iteration 4/30)
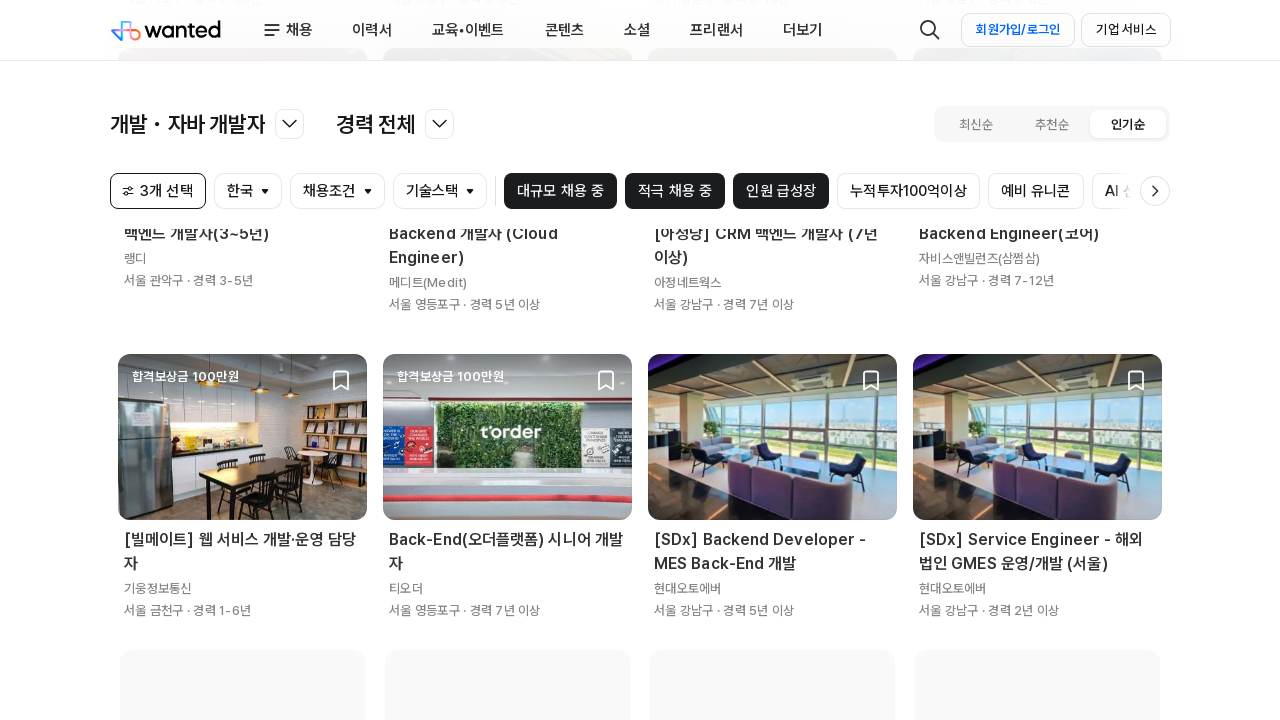

Waited 1500ms for job listings to load dynamically
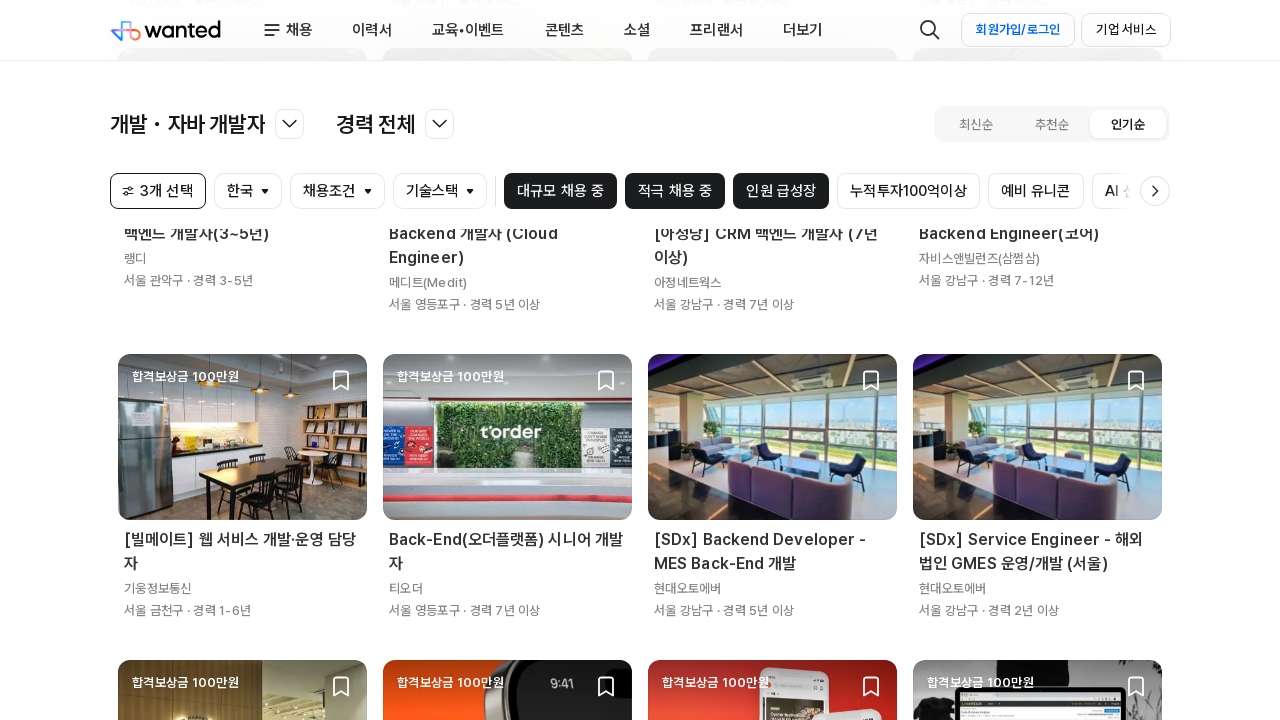

Retrieved new page scroll height to check if more content loaded
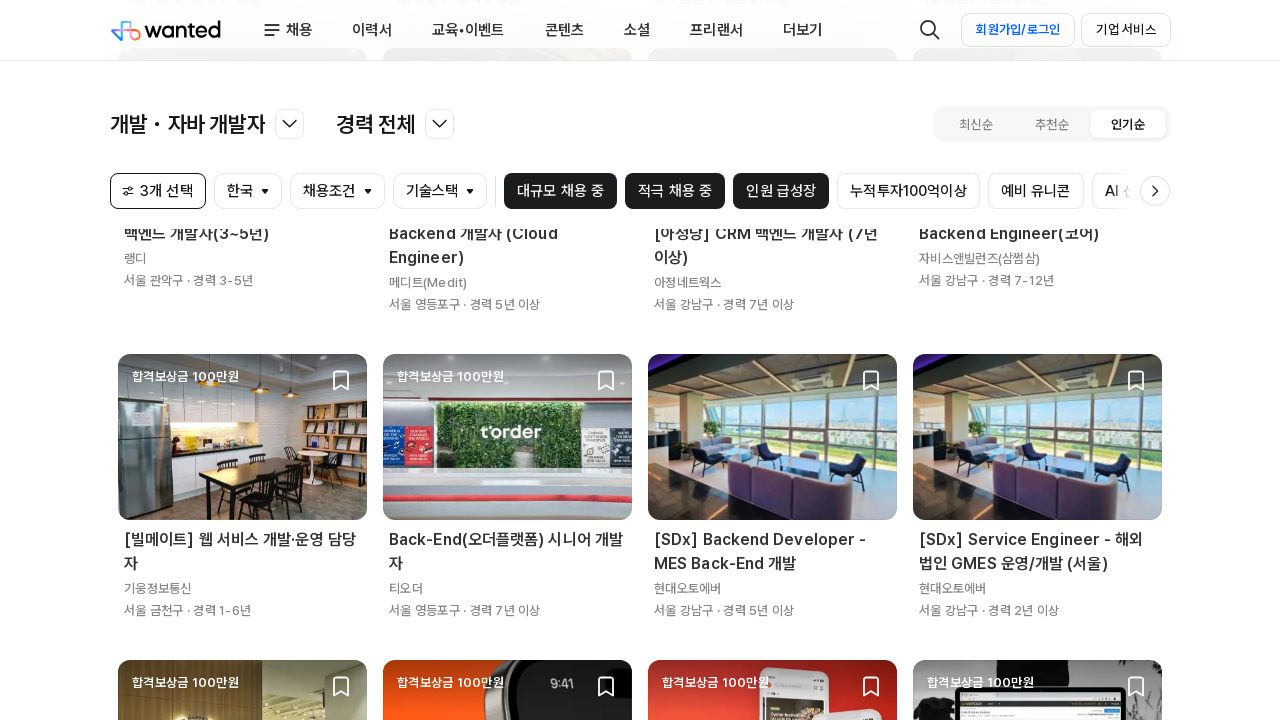

Updated last_height for next iteration
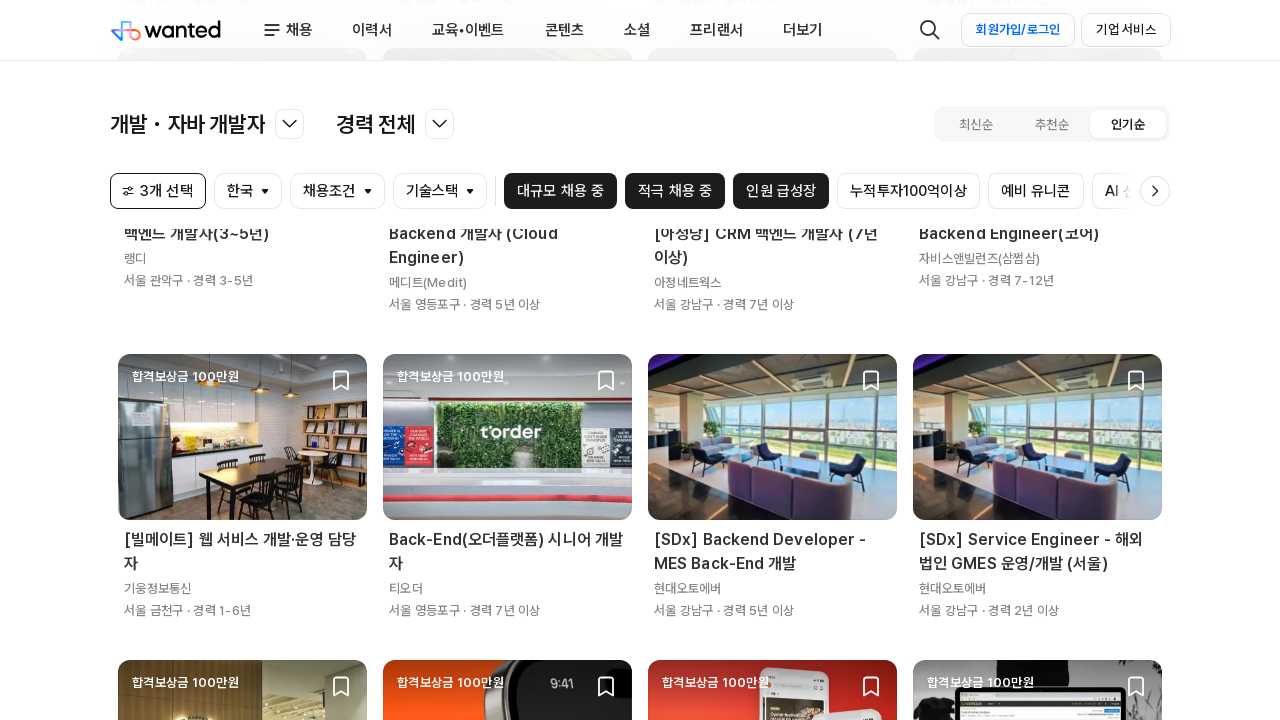

Scrolled to bottom of page (iteration 5/30)
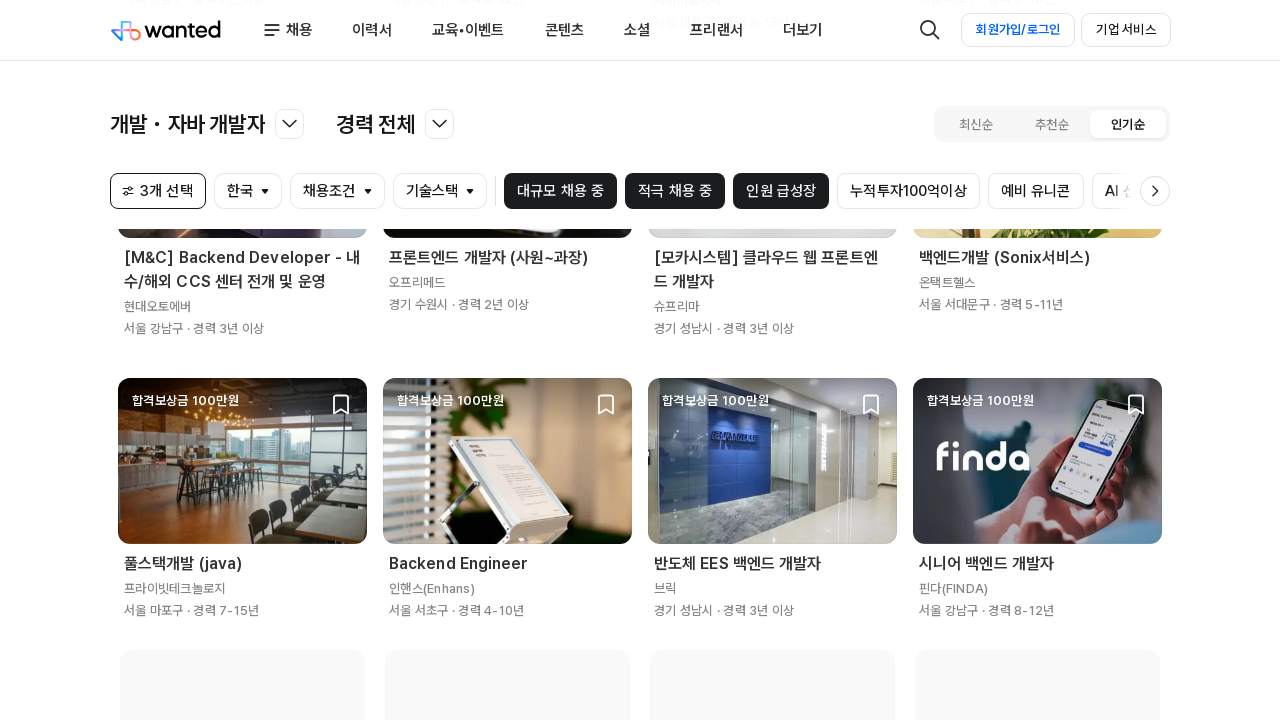

Waited 1500ms for job listings to load dynamically
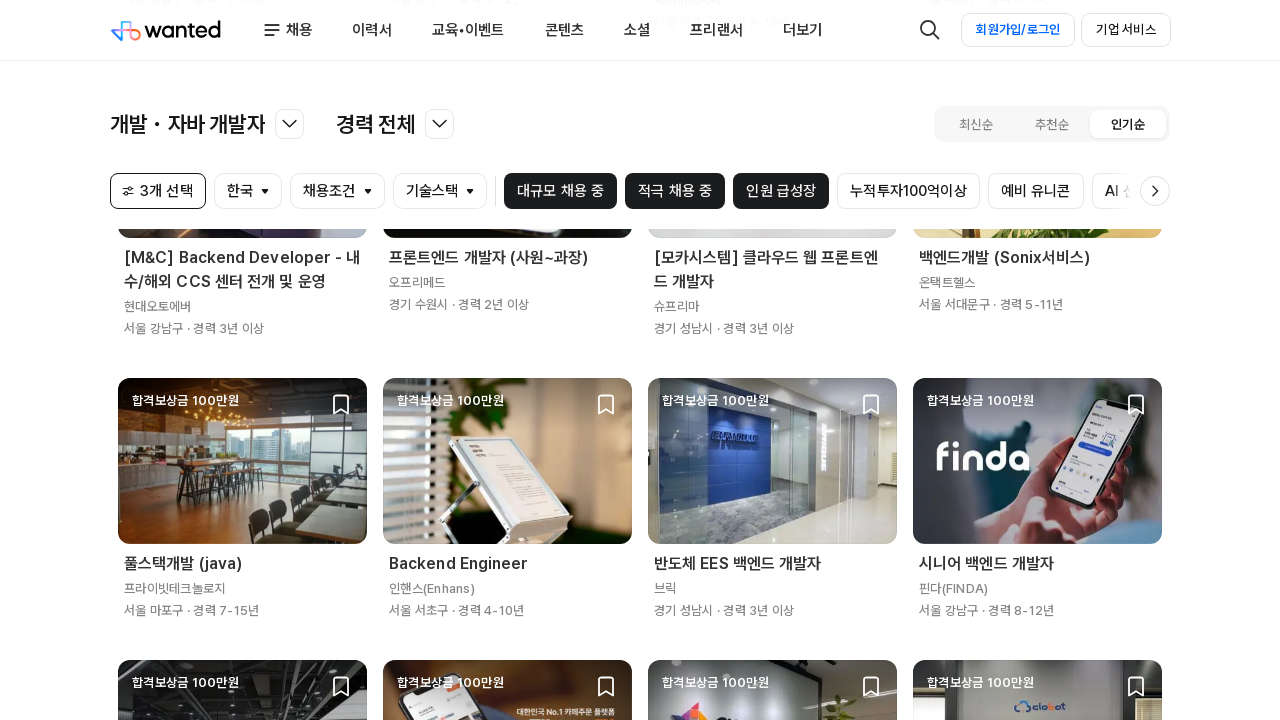

Retrieved new page scroll height to check if more content loaded
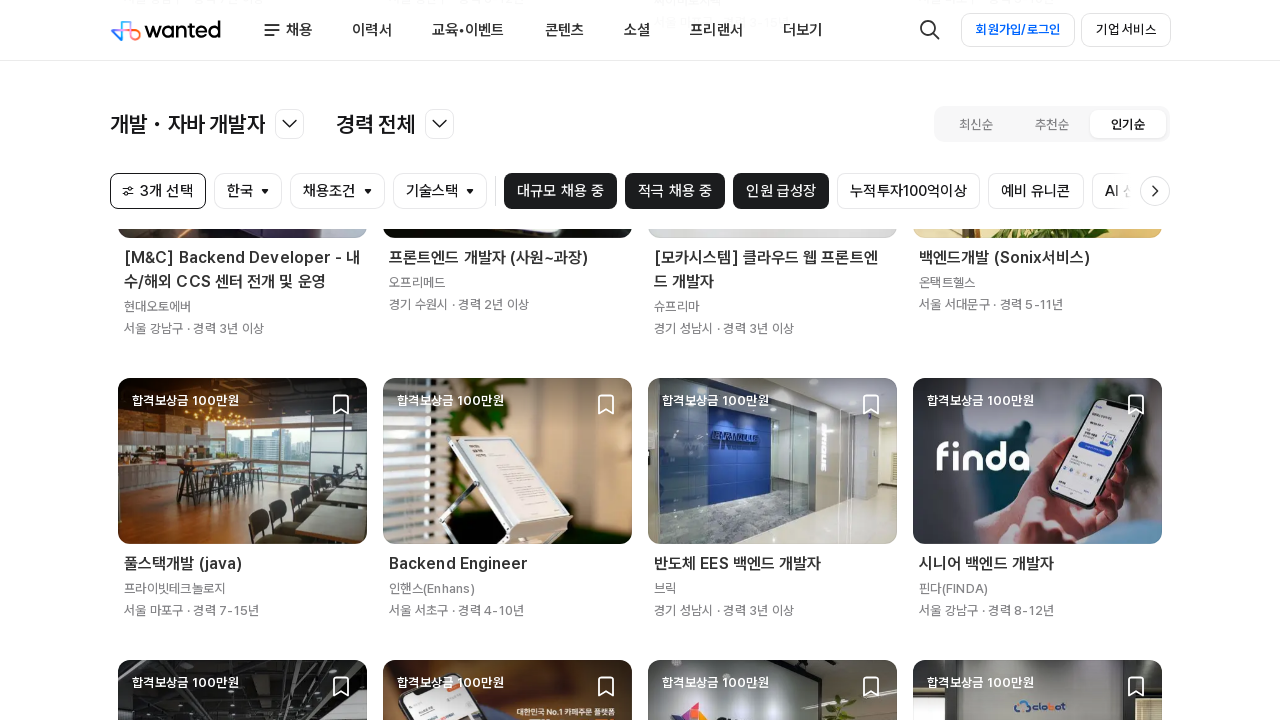

Updated last_height for next iteration
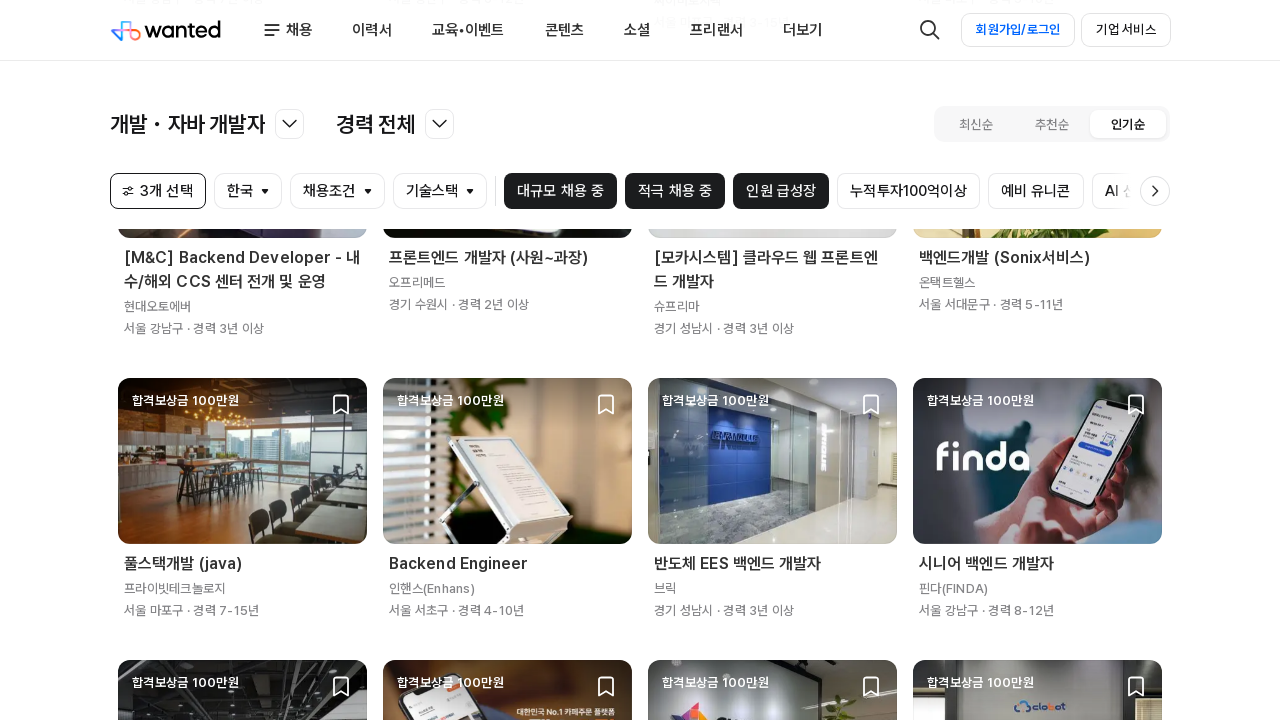

Scrolled to bottom of page (iteration 6/30)
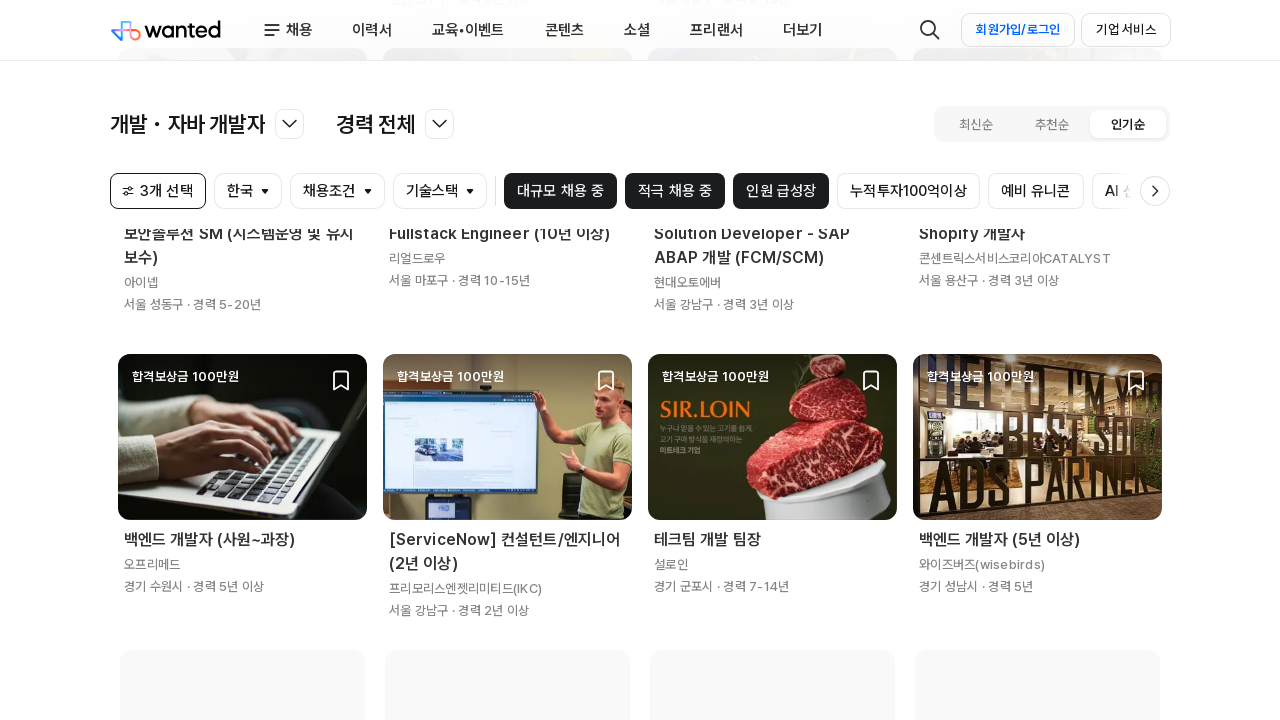

Waited 1500ms for job listings to load dynamically
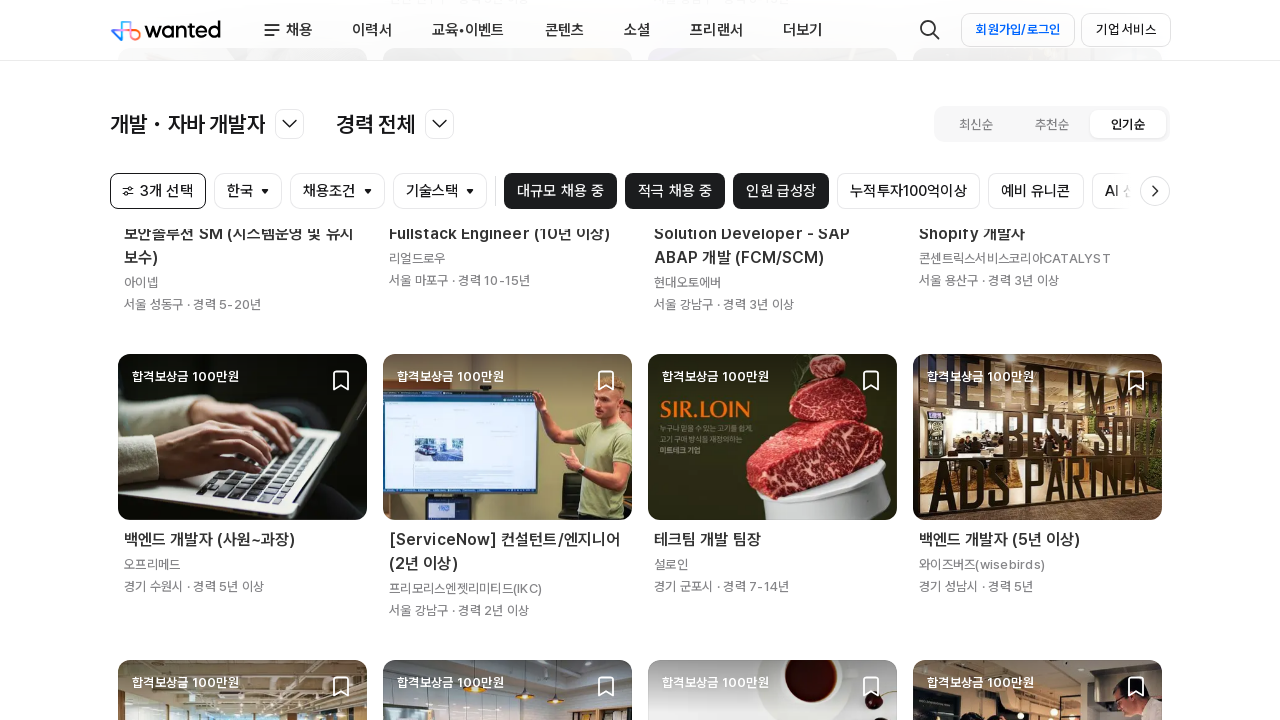

Retrieved new page scroll height to check if more content loaded
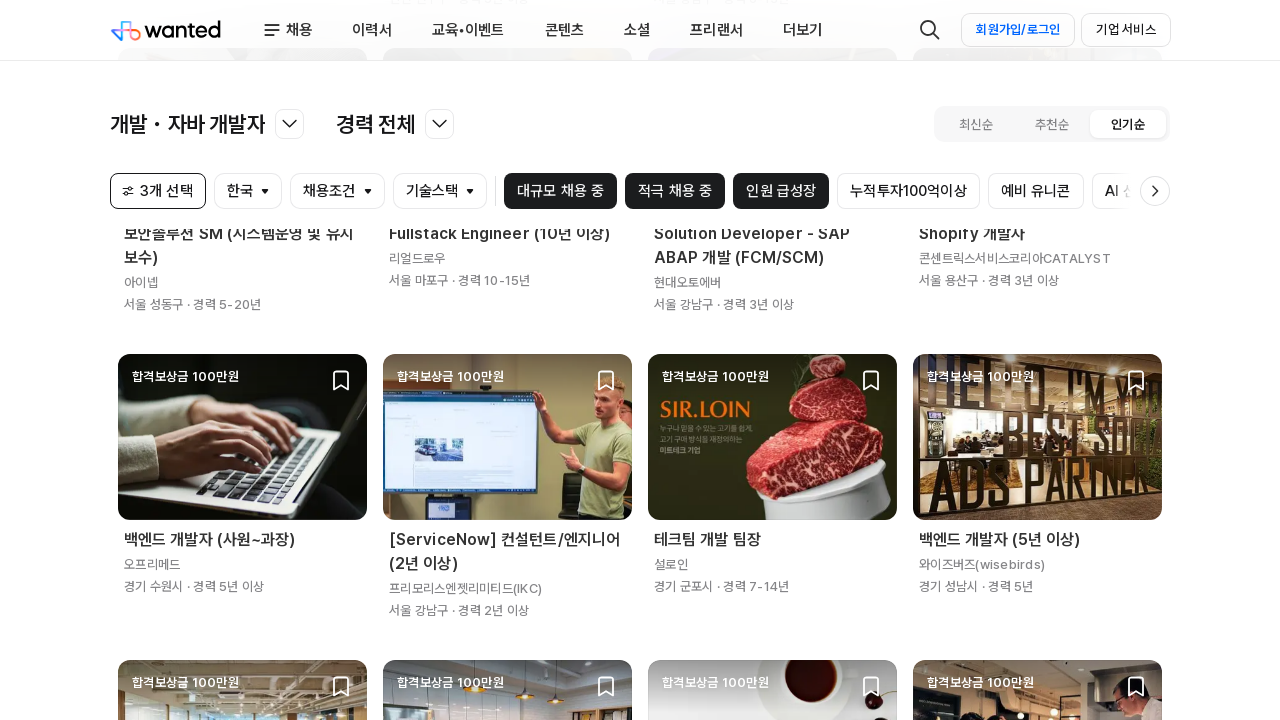

Updated last_height for next iteration
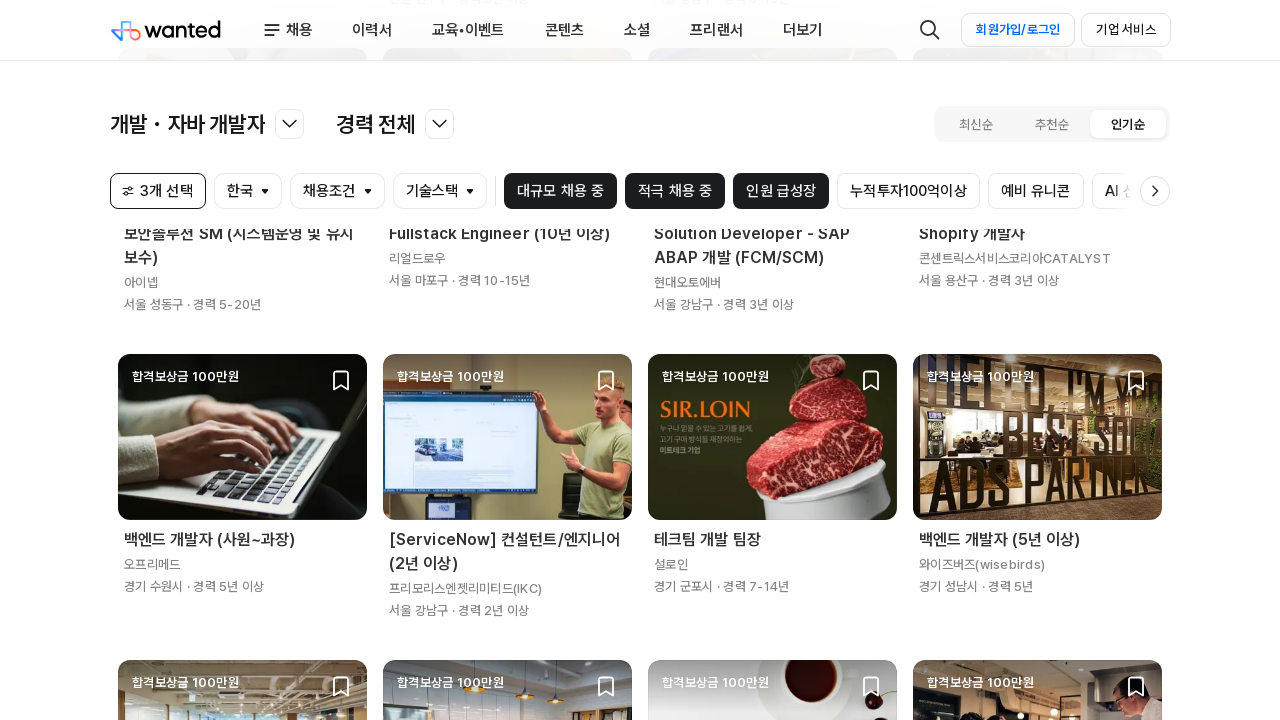

Scrolled to bottom of page (iteration 7/30)
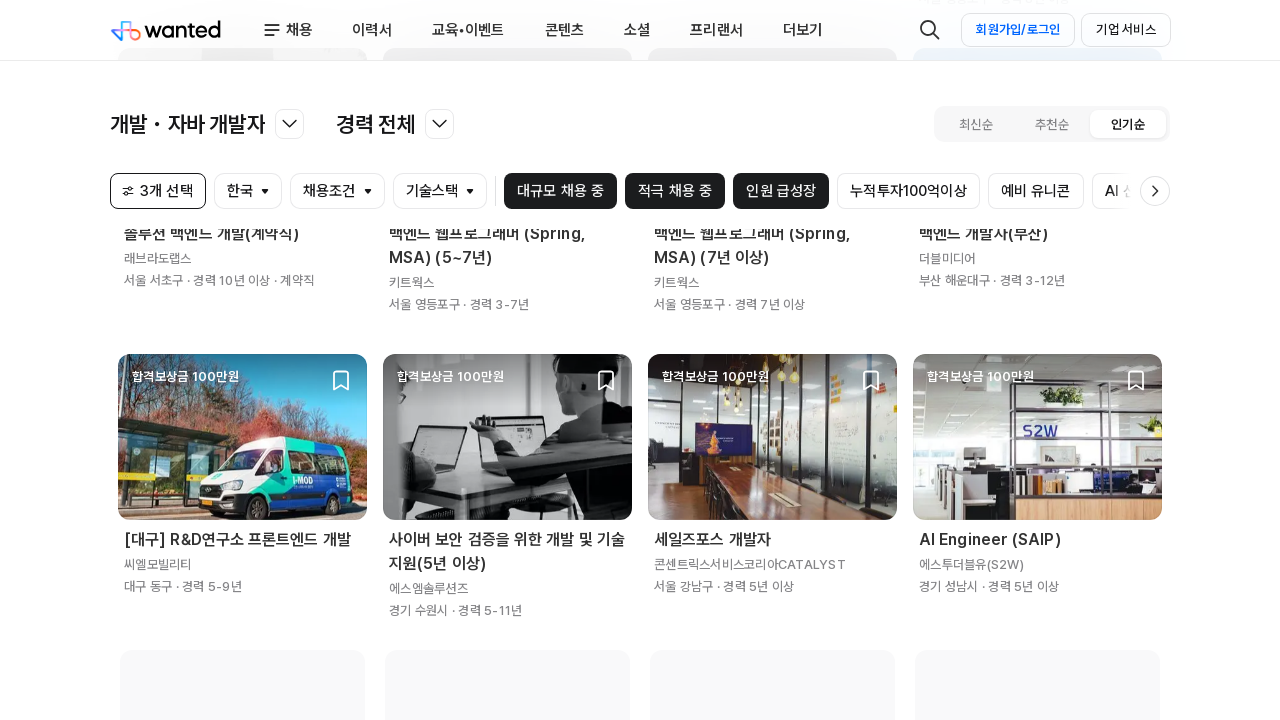

Waited 1500ms for job listings to load dynamically
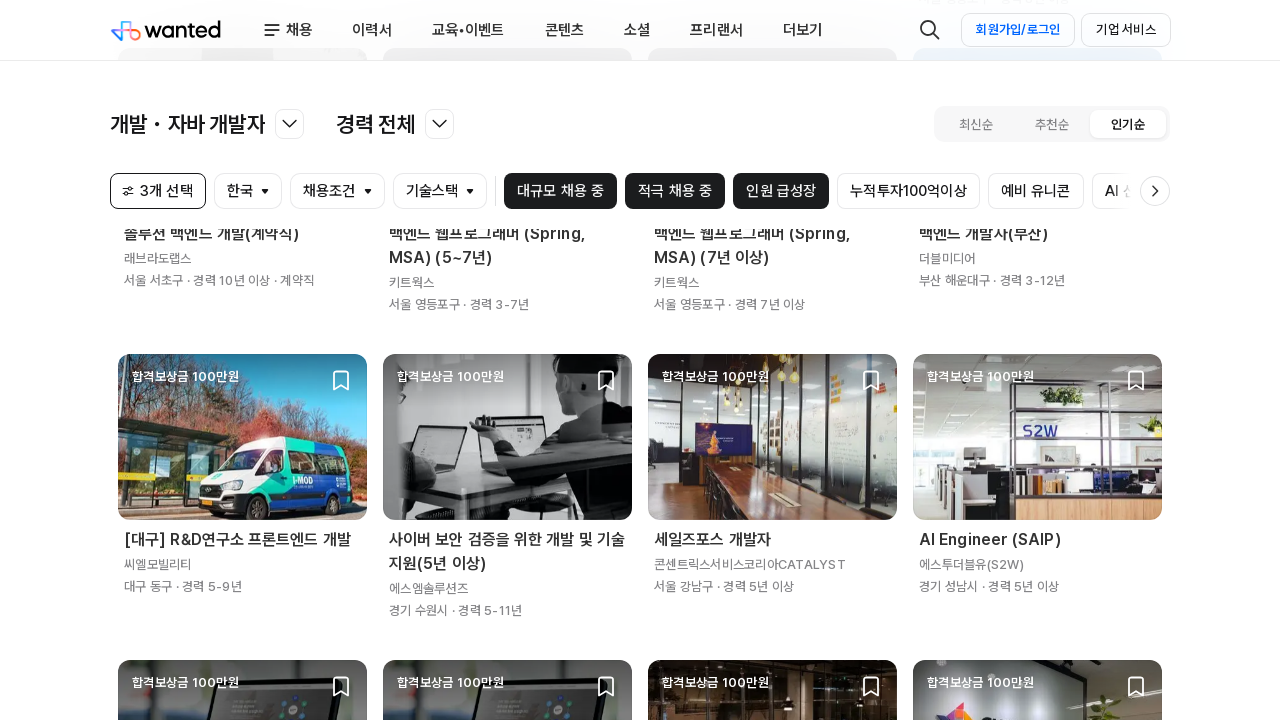

Retrieved new page scroll height to check if more content loaded
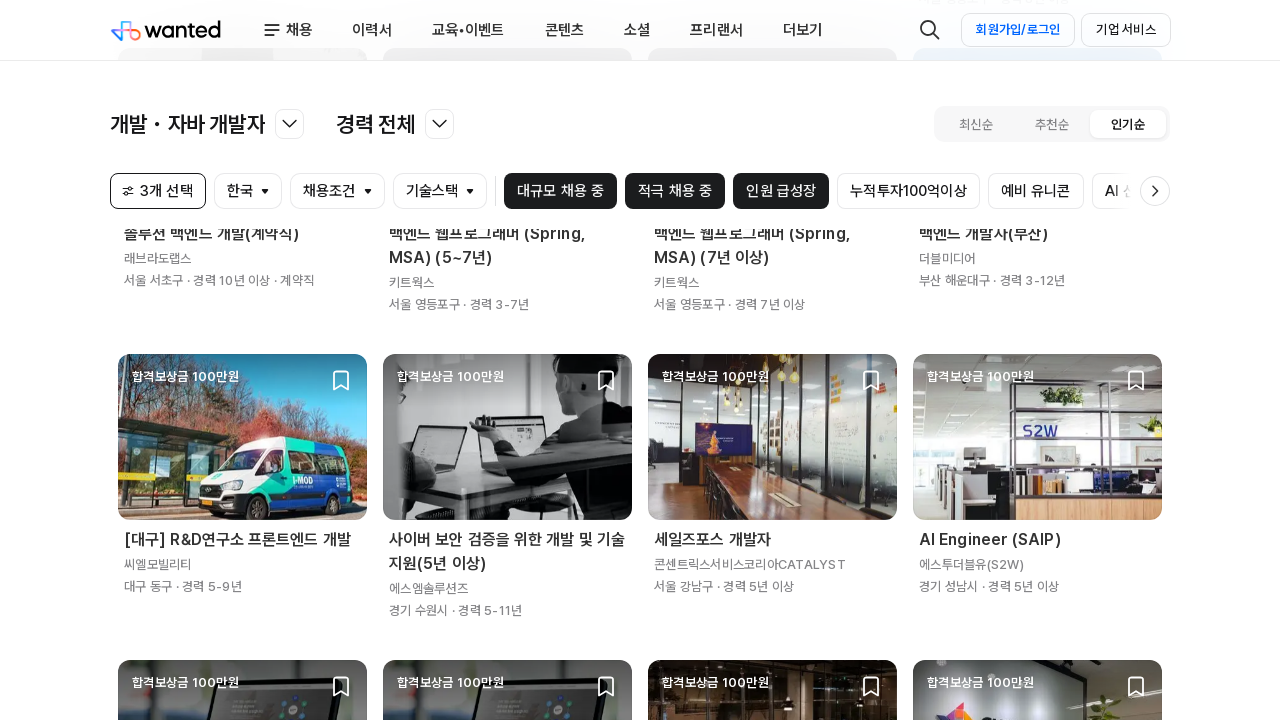

Updated last_height for next iteration
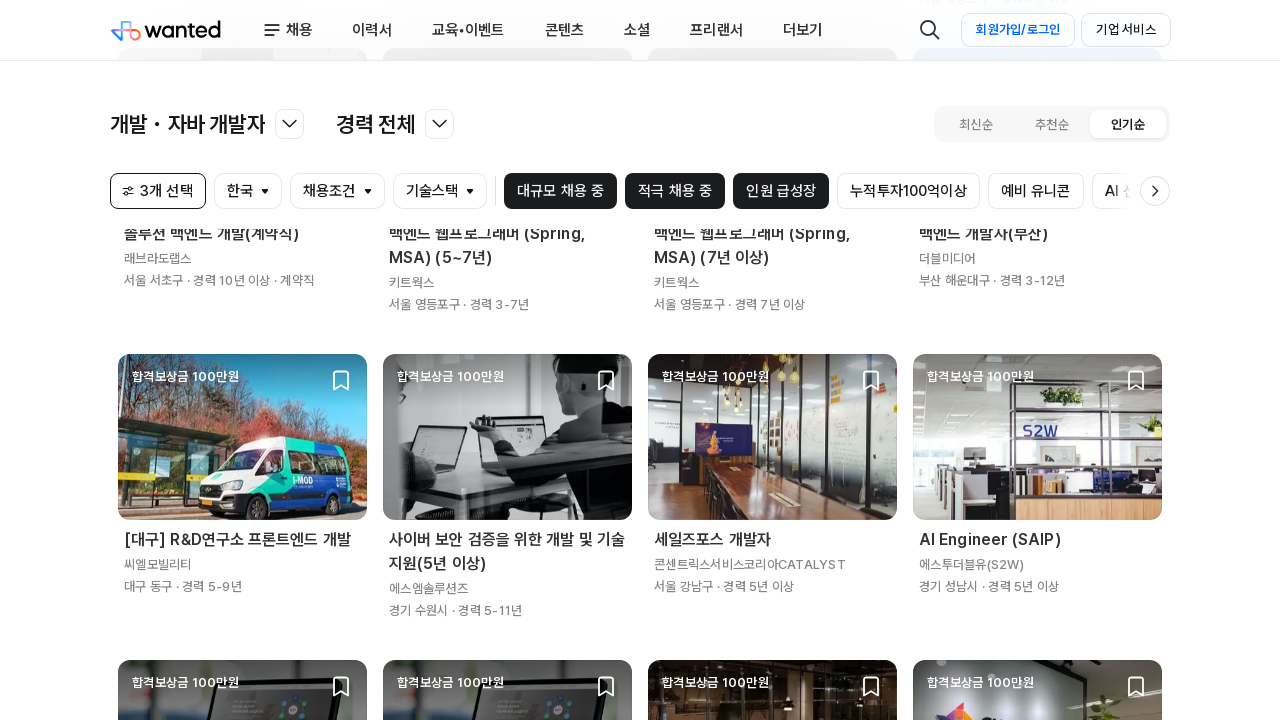

Scrolled to bottom of page (iteration 8/30)
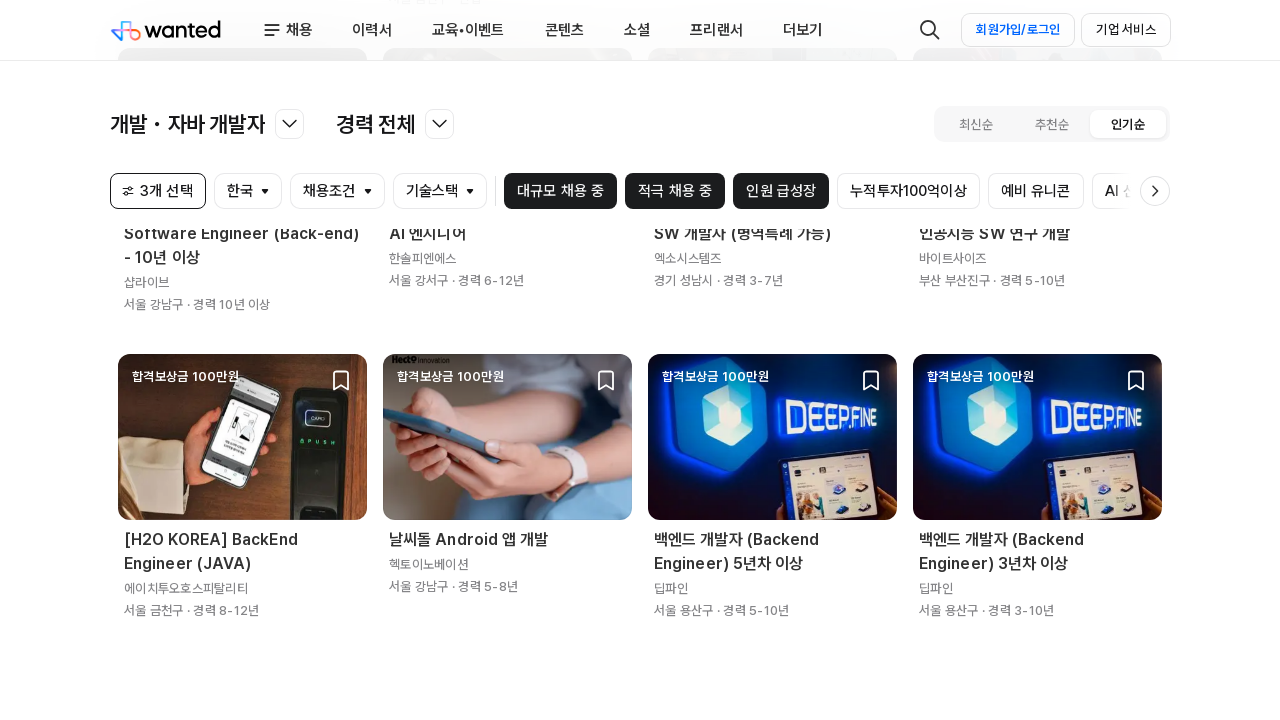

Waited 1500ms for job listings to load dynamically
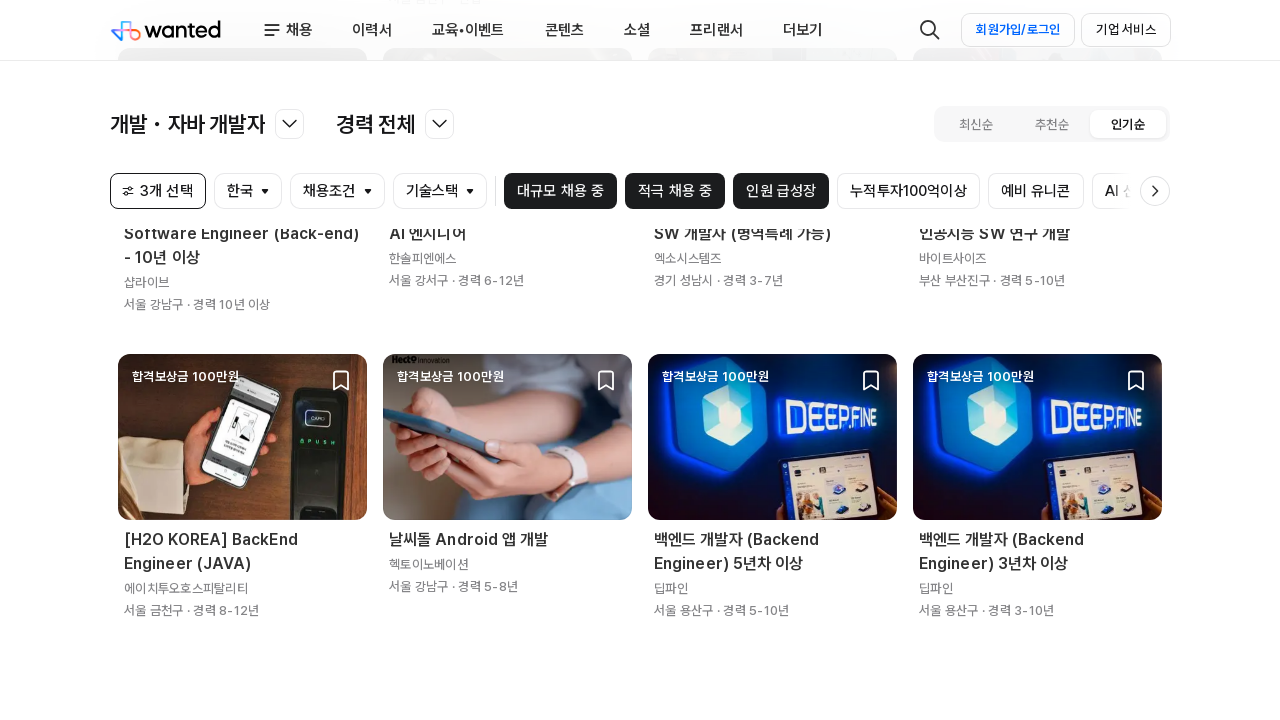

Retrieved new page scroll height to check if more content loaded
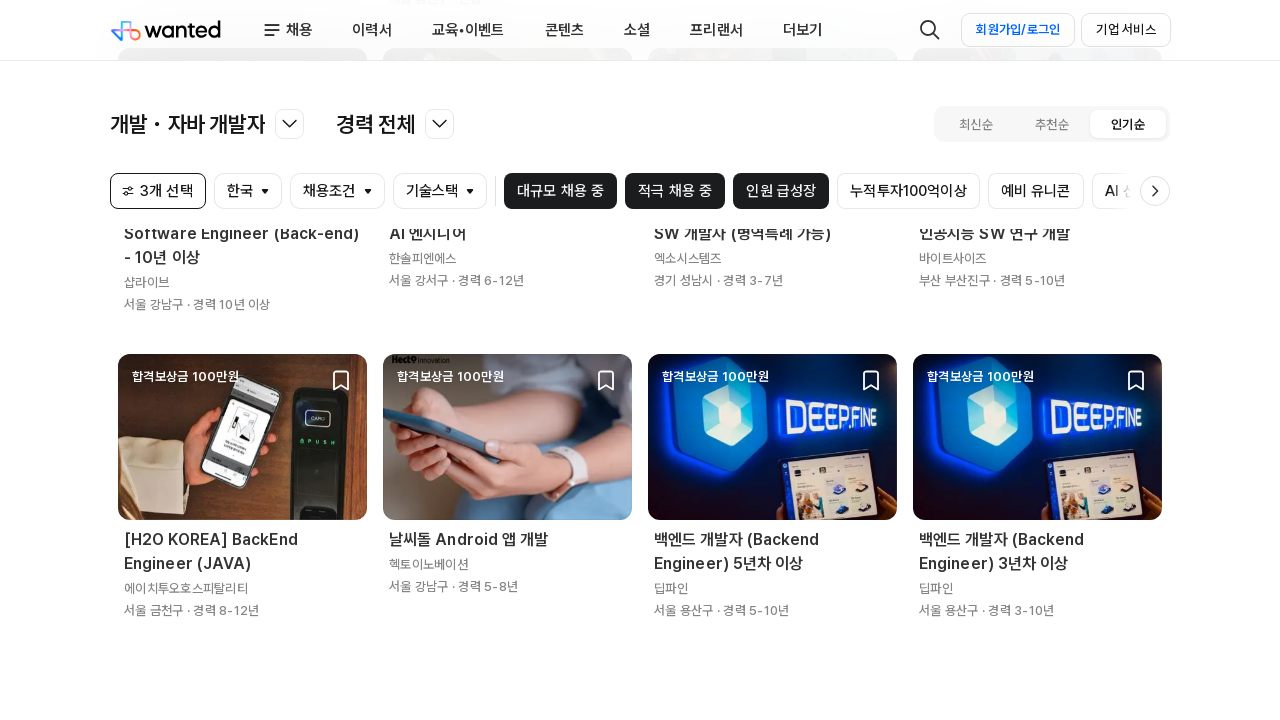

Reached bottom of page - no new content loaded, stopped scrolling
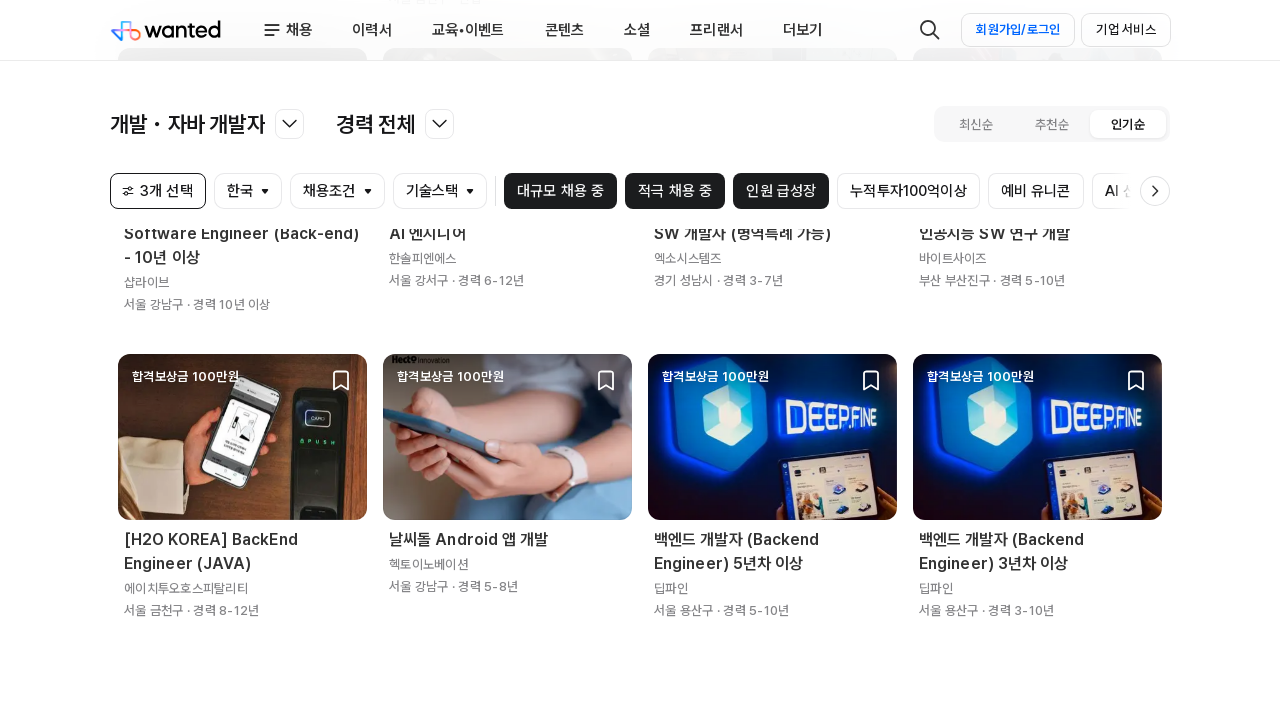

Confirmed job cards are loaded and visible on the page
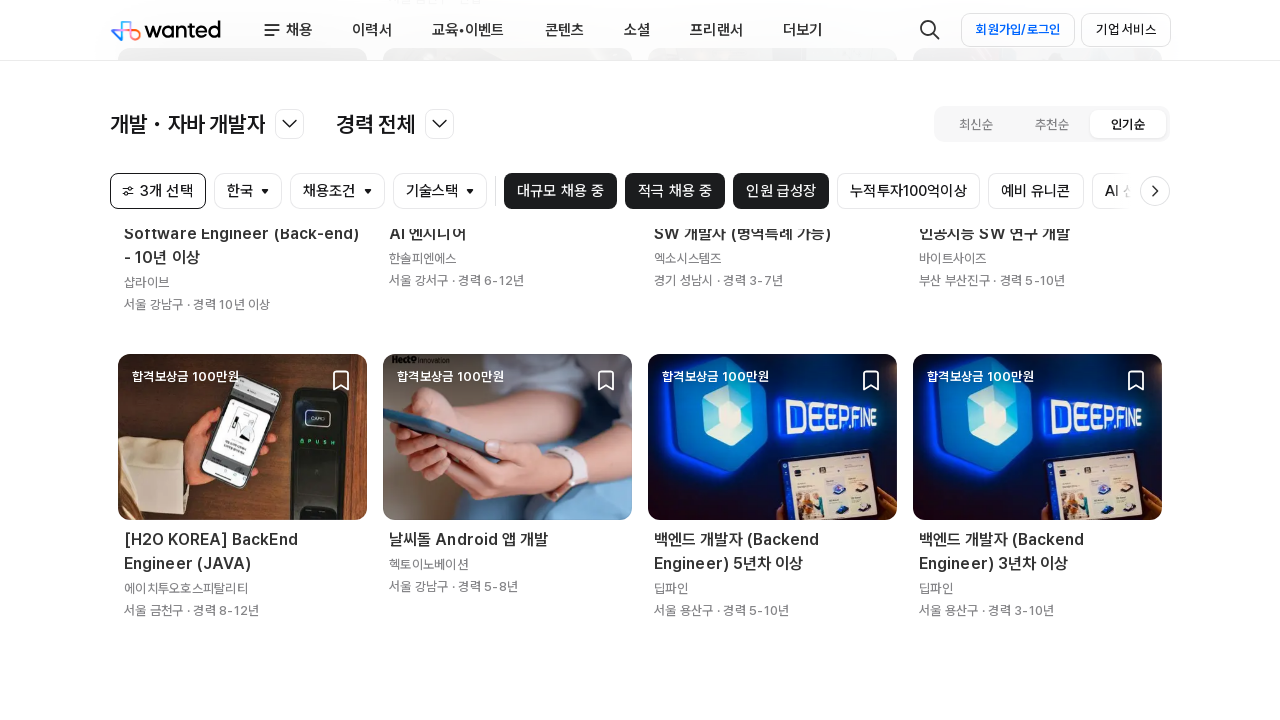

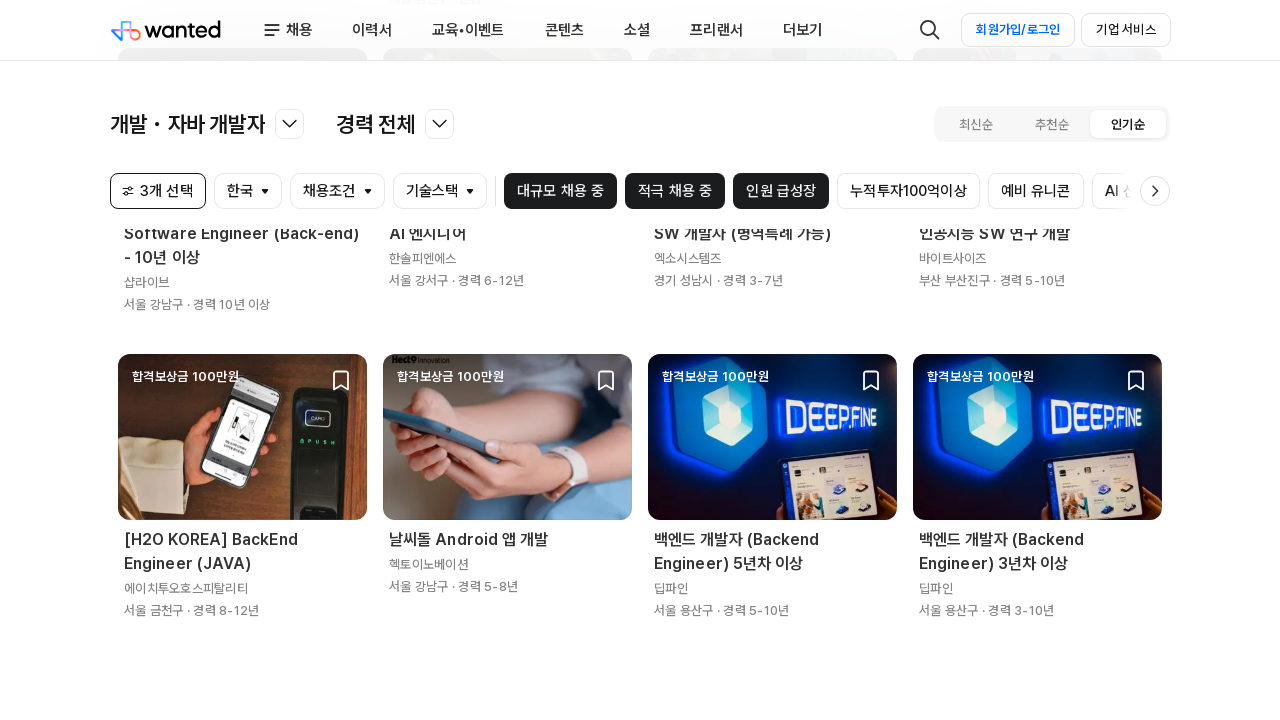